Tests drag and drop functionality by dragging three image elements (MongoDB, Angular, Node.js icons) into a drop area target

Starting URL: https://demo.automationtesting.in/Static.html

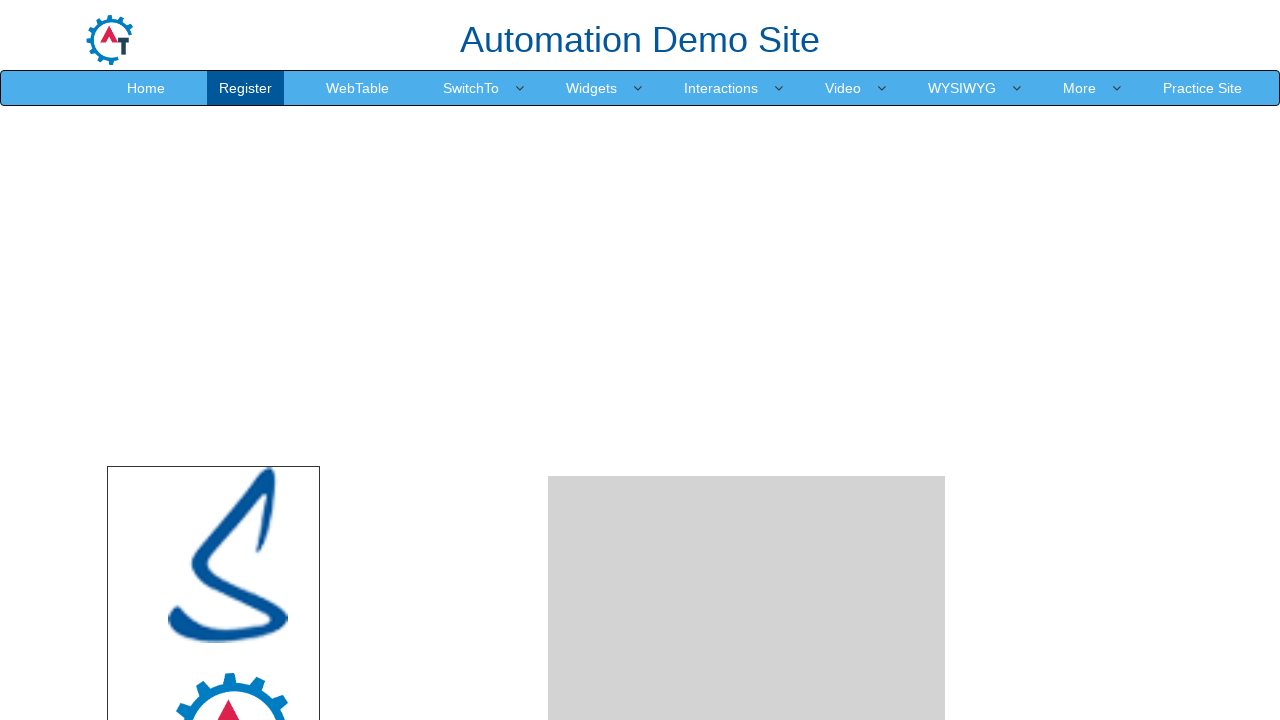

Dragged MongoDB icon to drop area at (747, 481)
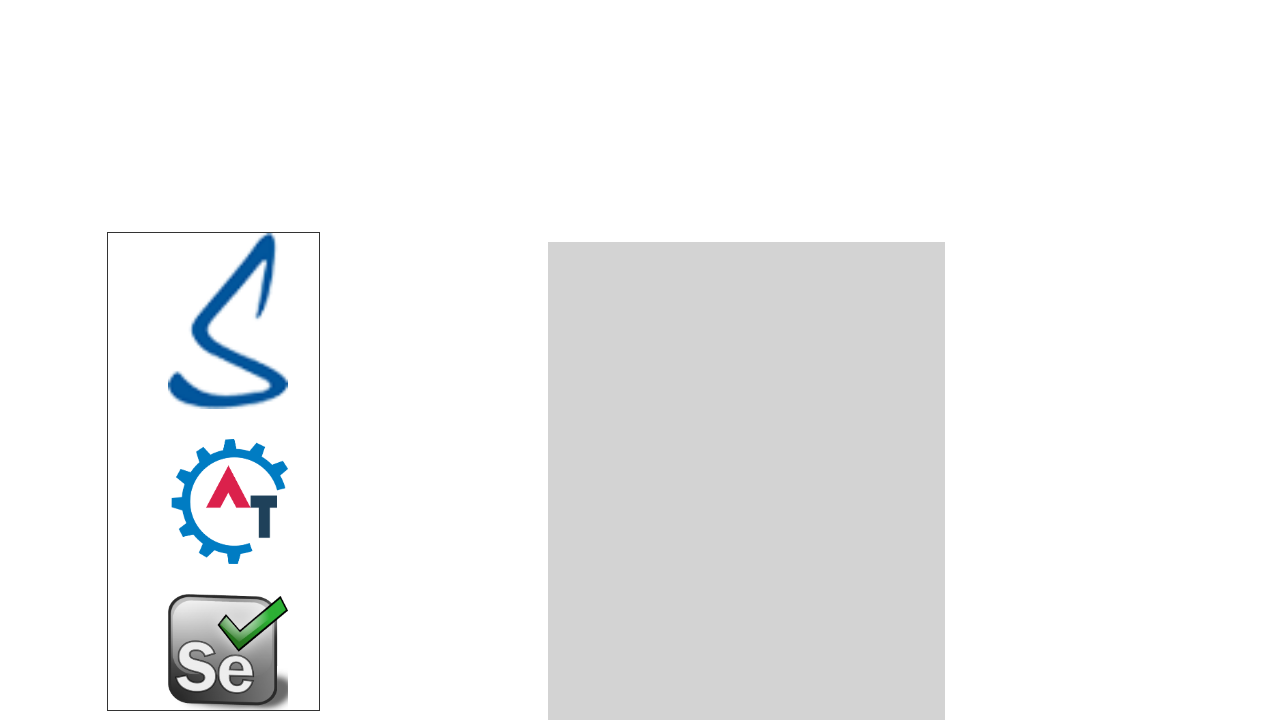

Dragged Angular icon to drop area at (747, 481)
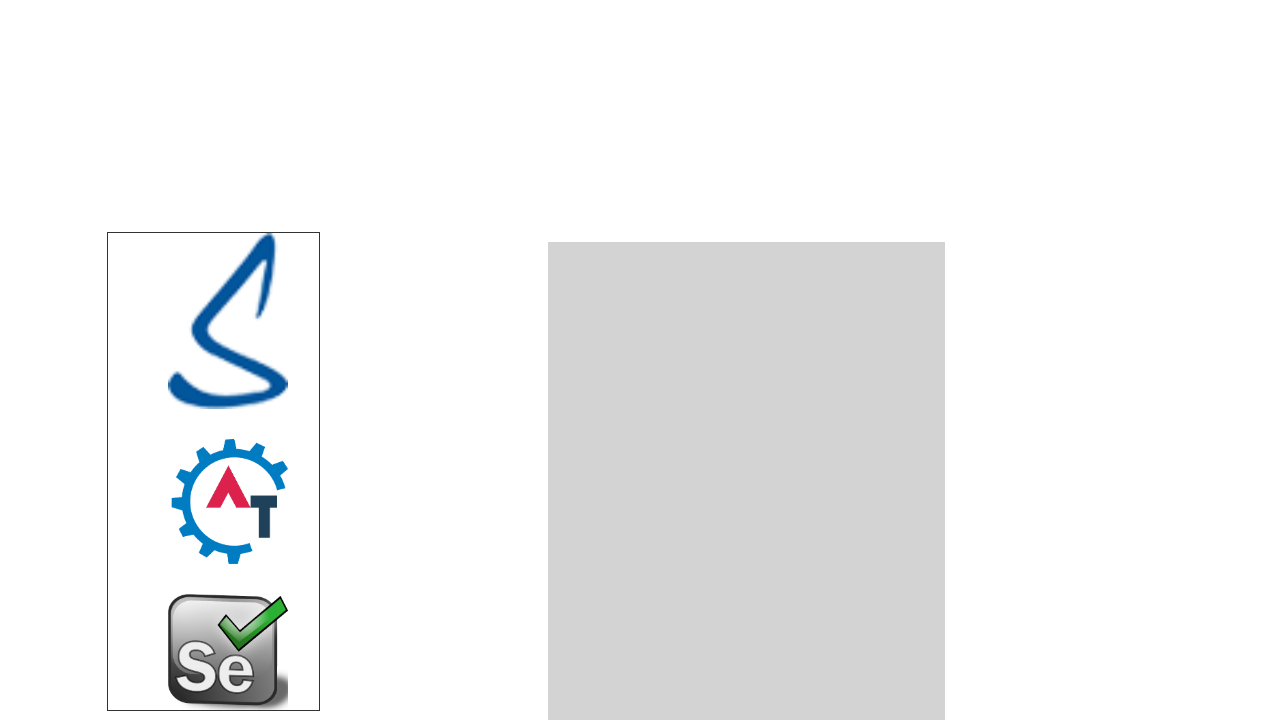

Dragged Node.js icon to drop area at (747, 481)
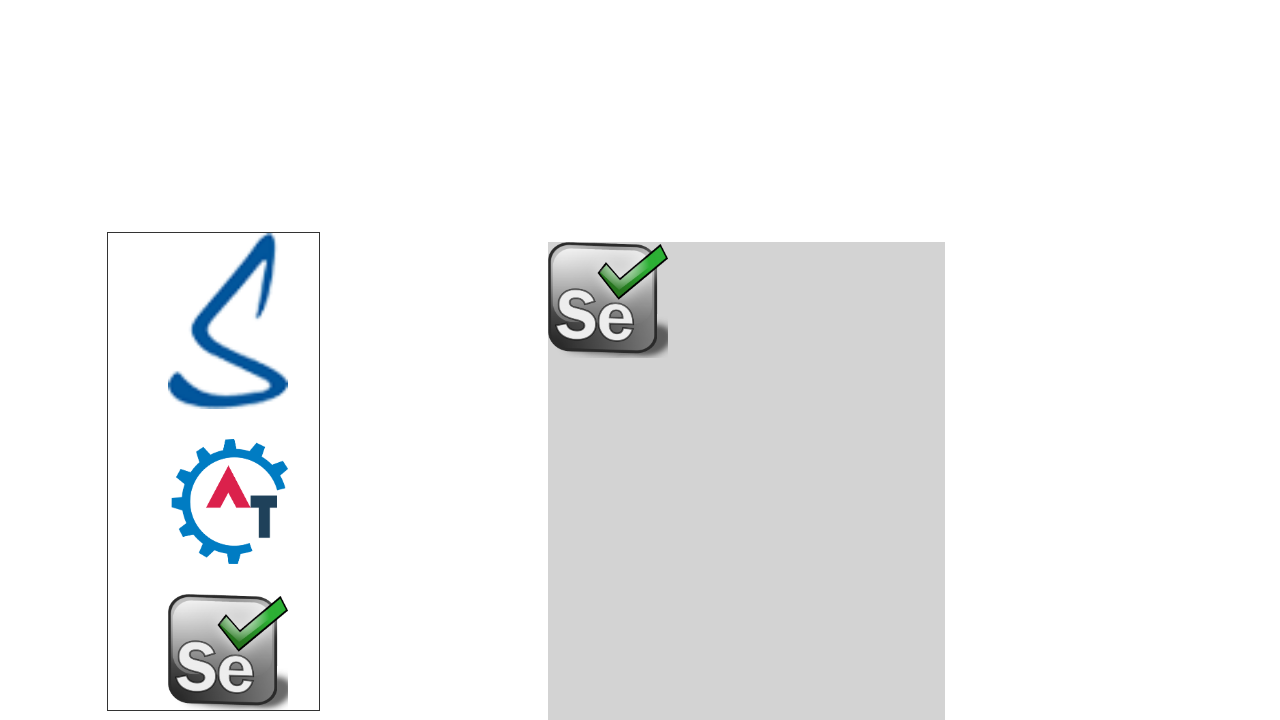

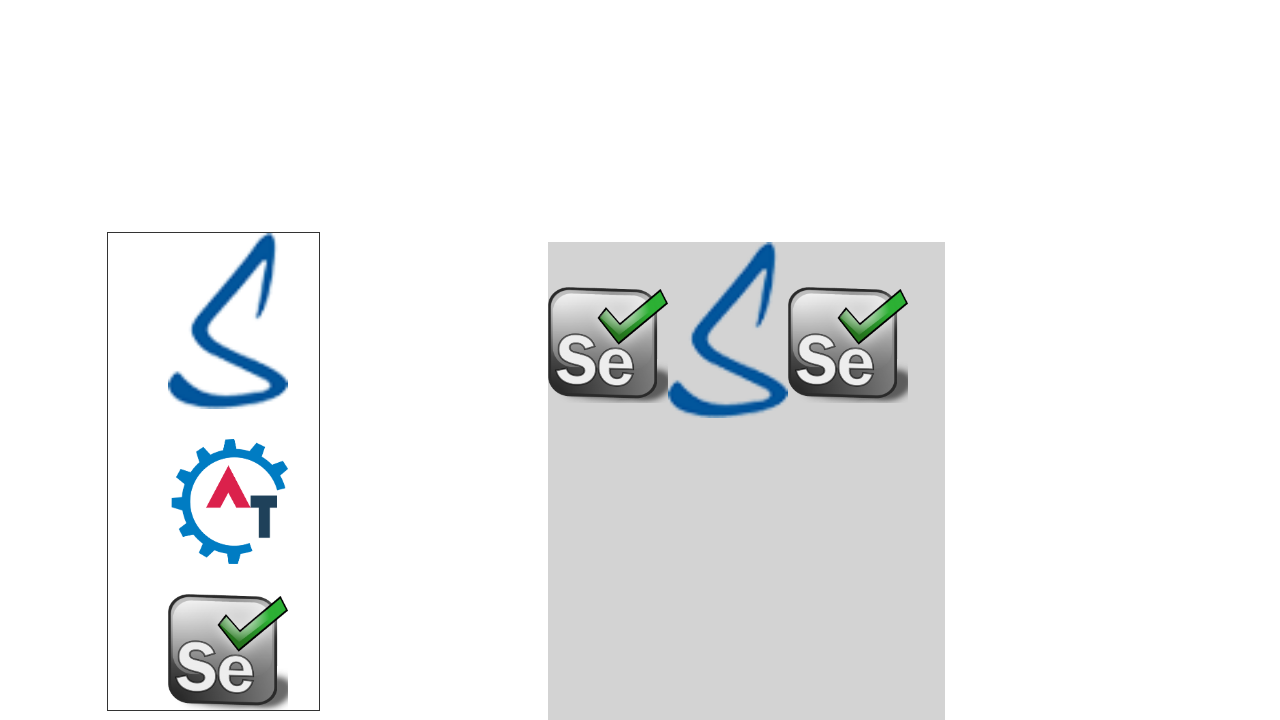